Tests registration form validation by clicking register with all fields blank and verifying required field error messages appear

Starting URL: https://rahulshettyacademy.com/client/#/auth/login

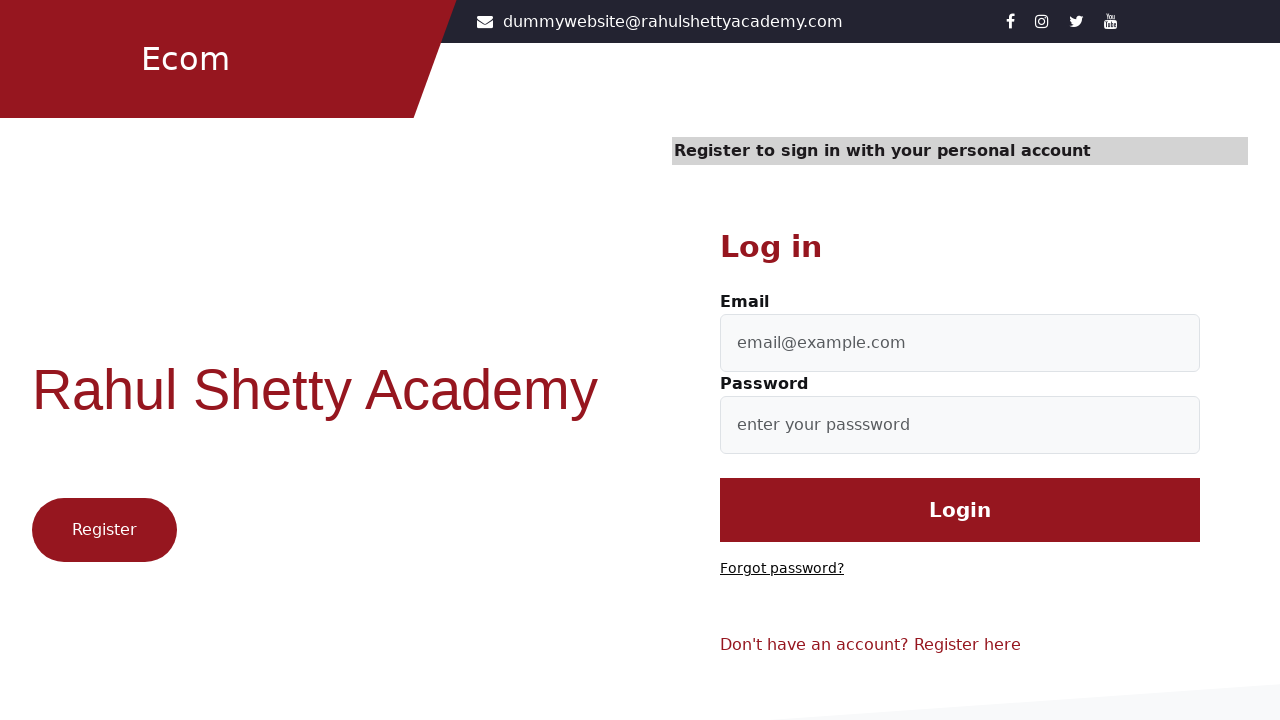

Clicked register link to navigate to registration form at (968, 645) on .text-reset
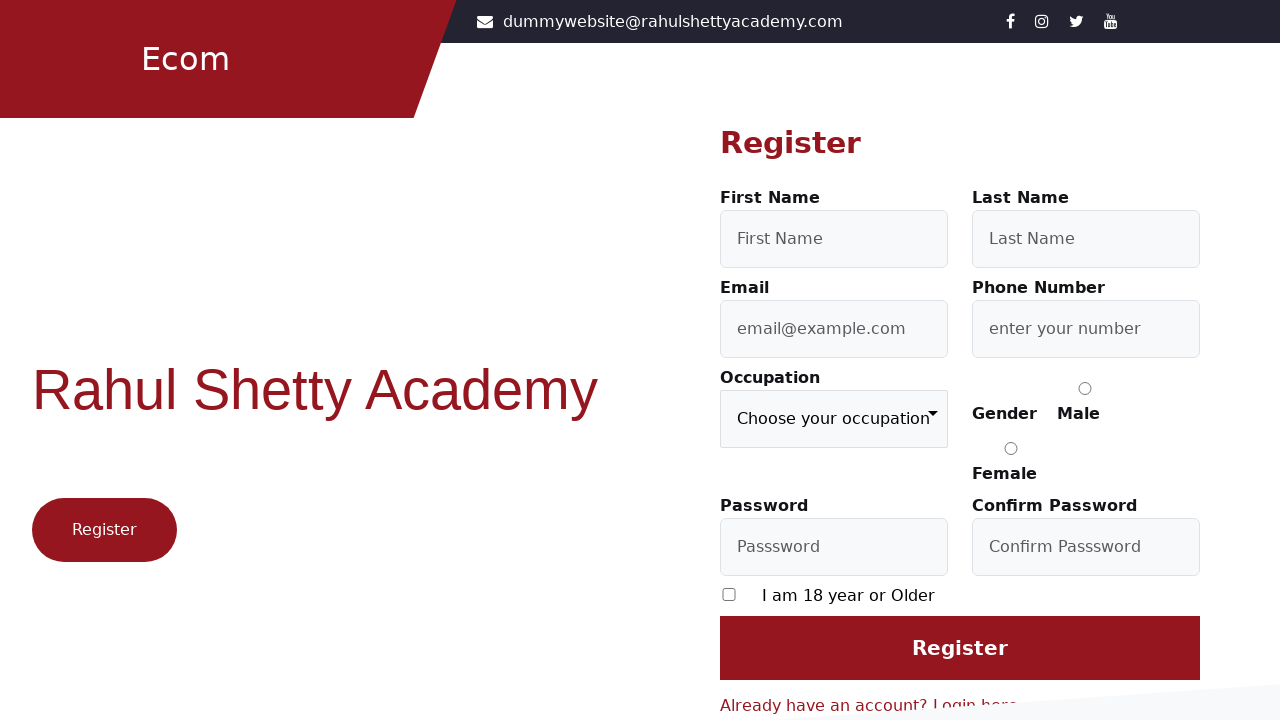

Clicked register button with all fields blank to trigger validation at (960, 648) on input[value="Register"]
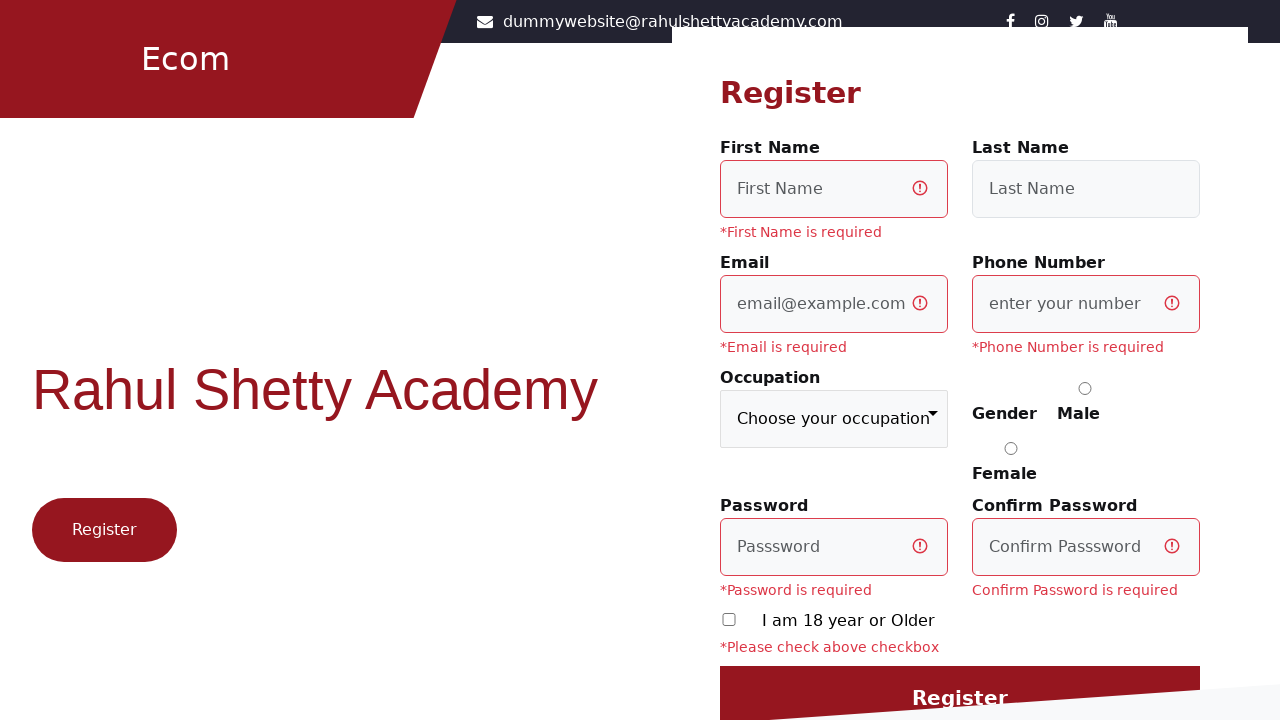

First Name required error message appeared
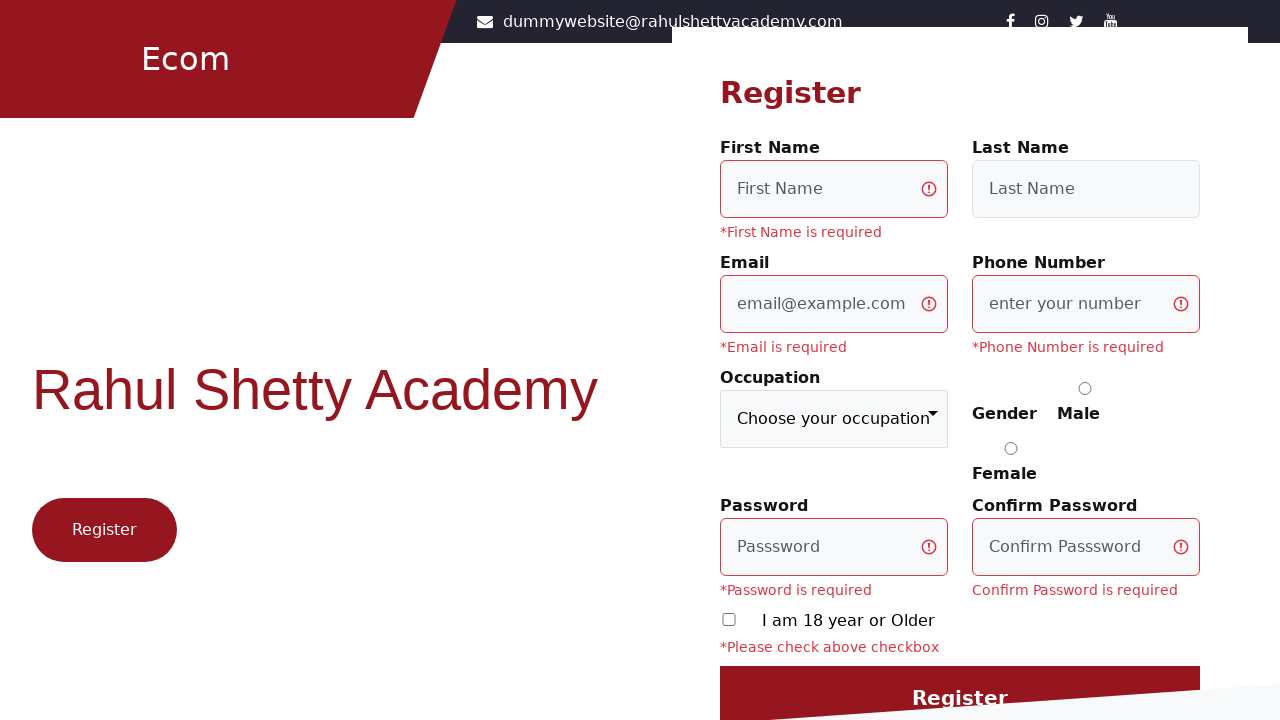

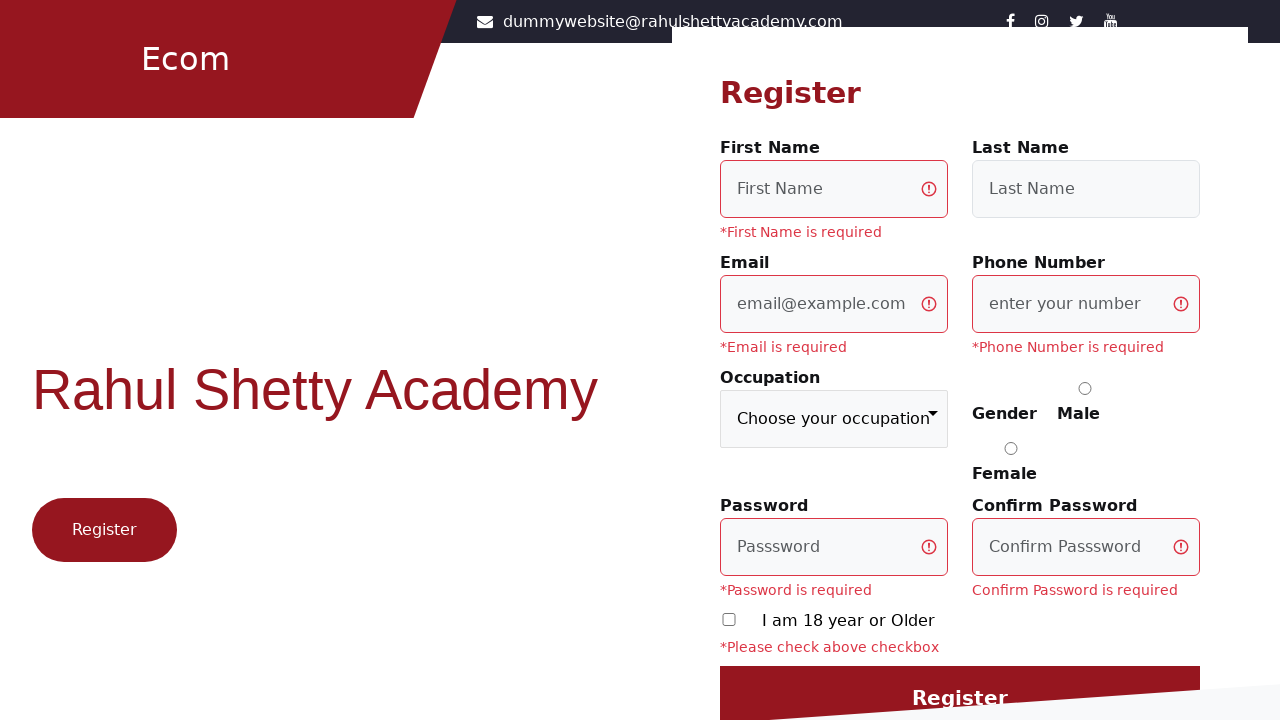